Tests dynamic controls on a demo page by removing and re-adding a checkbox, then enabling and disabling an input field, verifying the state changes work correctly.

Starting URL: https://the-internet.herokuapp.com/dynamic_controls

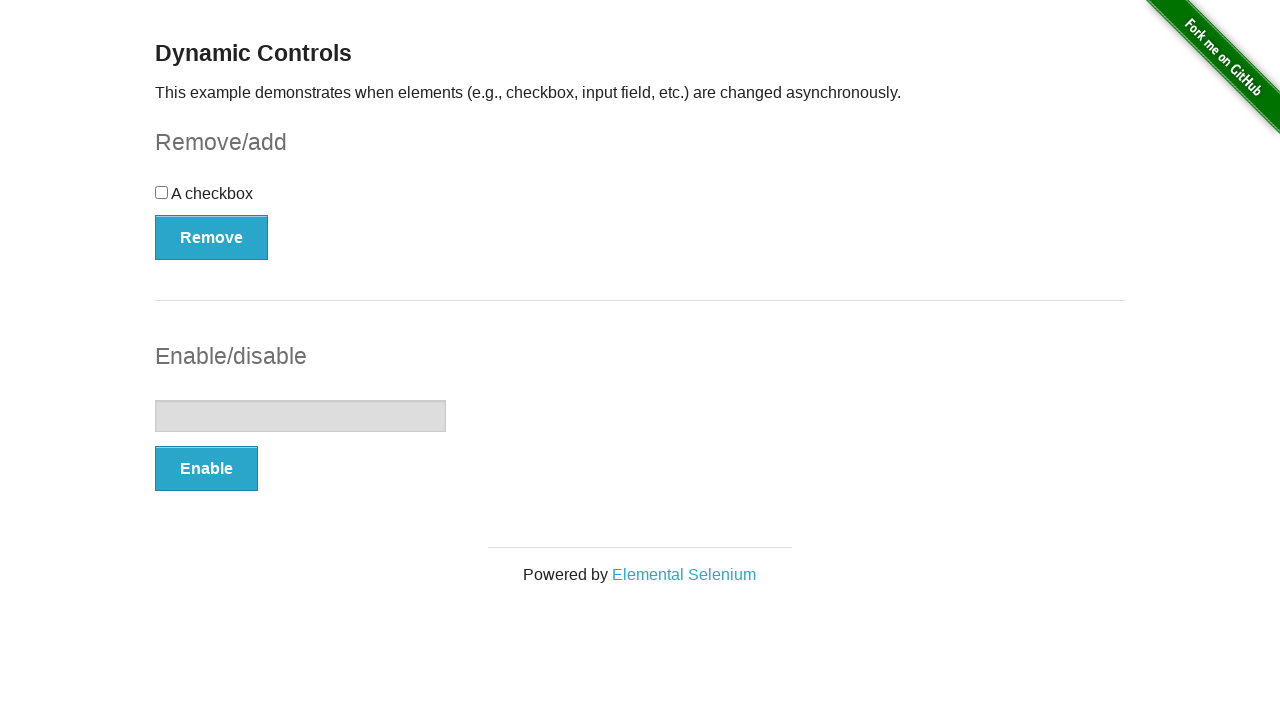

Waited for checkbox to be visible
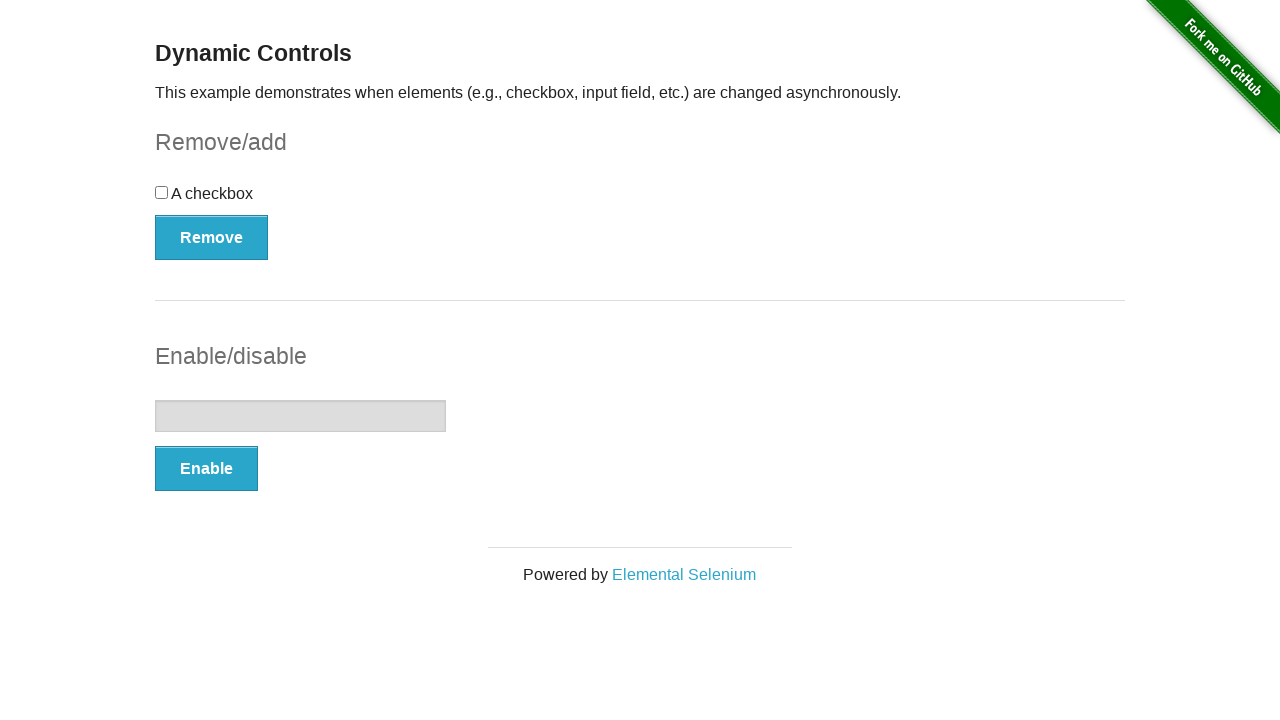

Clicked Remove button to remove checkbox at (212, 237) on xpath=//*[@id='checkbox-example']/button
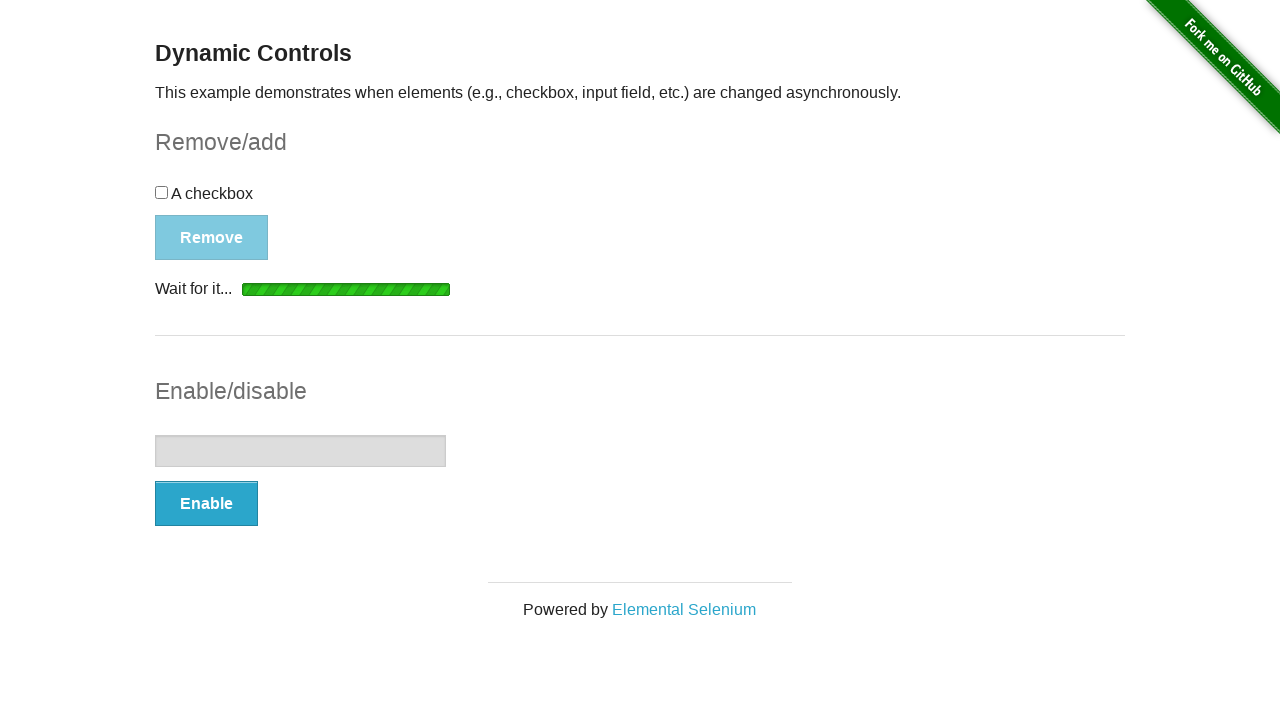

Removal completion message appeared
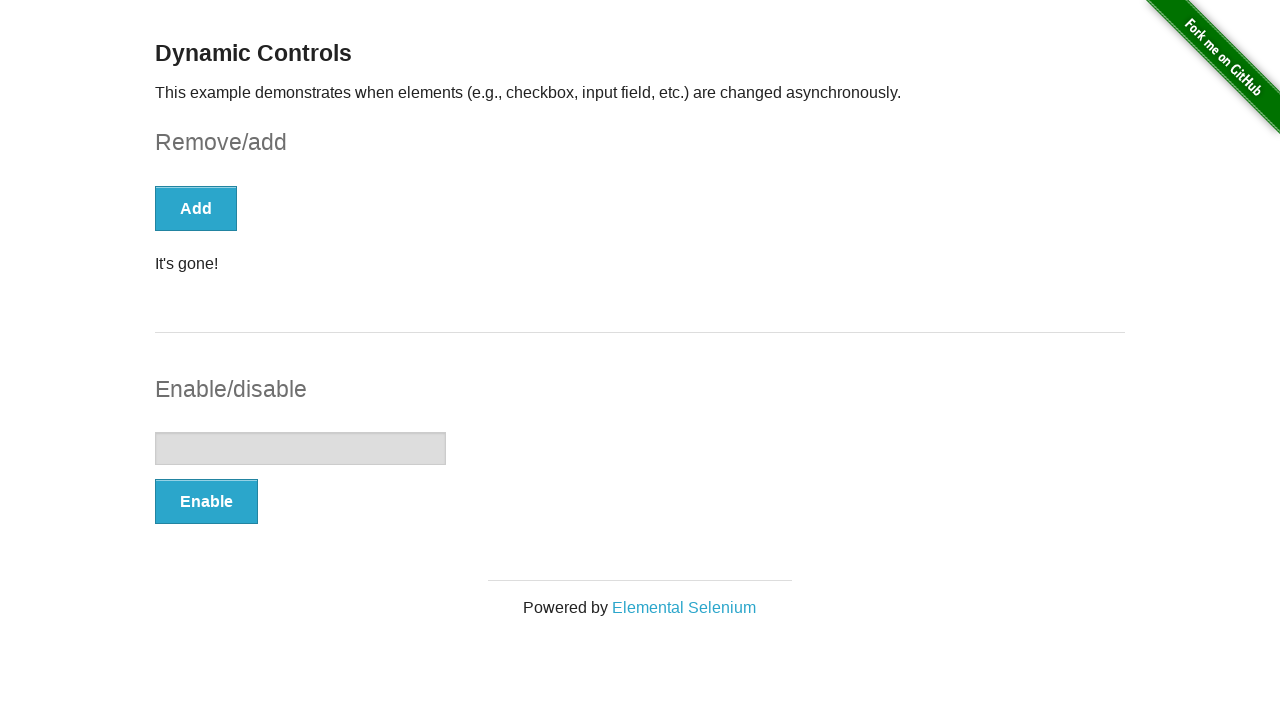

Clicked Add button to re-add checkbox at (196, 208) on xpath=//*[@id='checkbox-example']/button
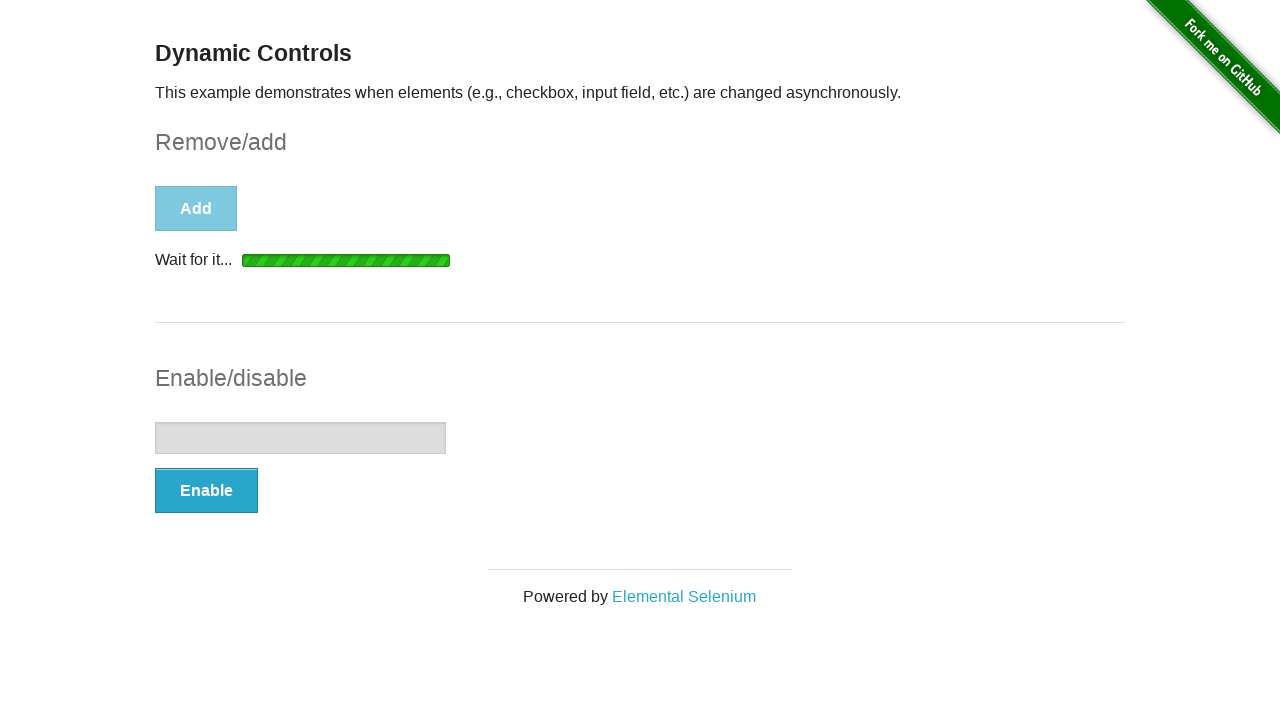

Addition completion message appeared
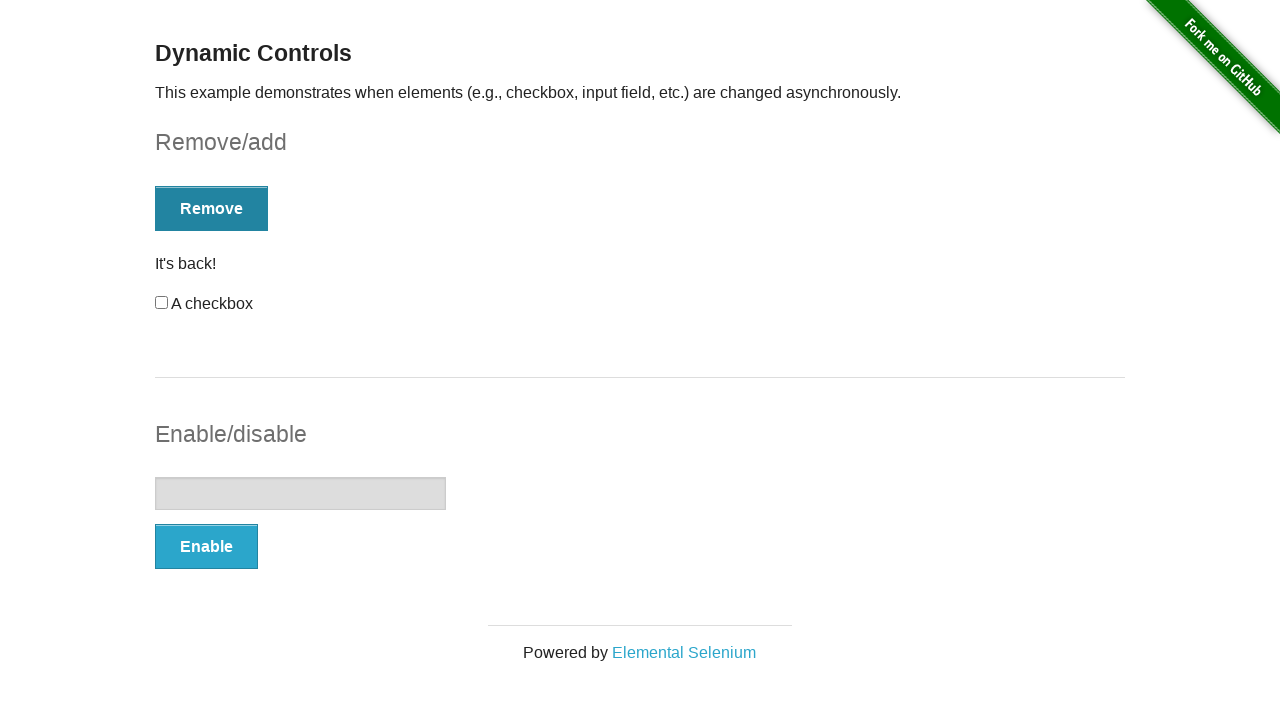

Verified checkbox is visible again
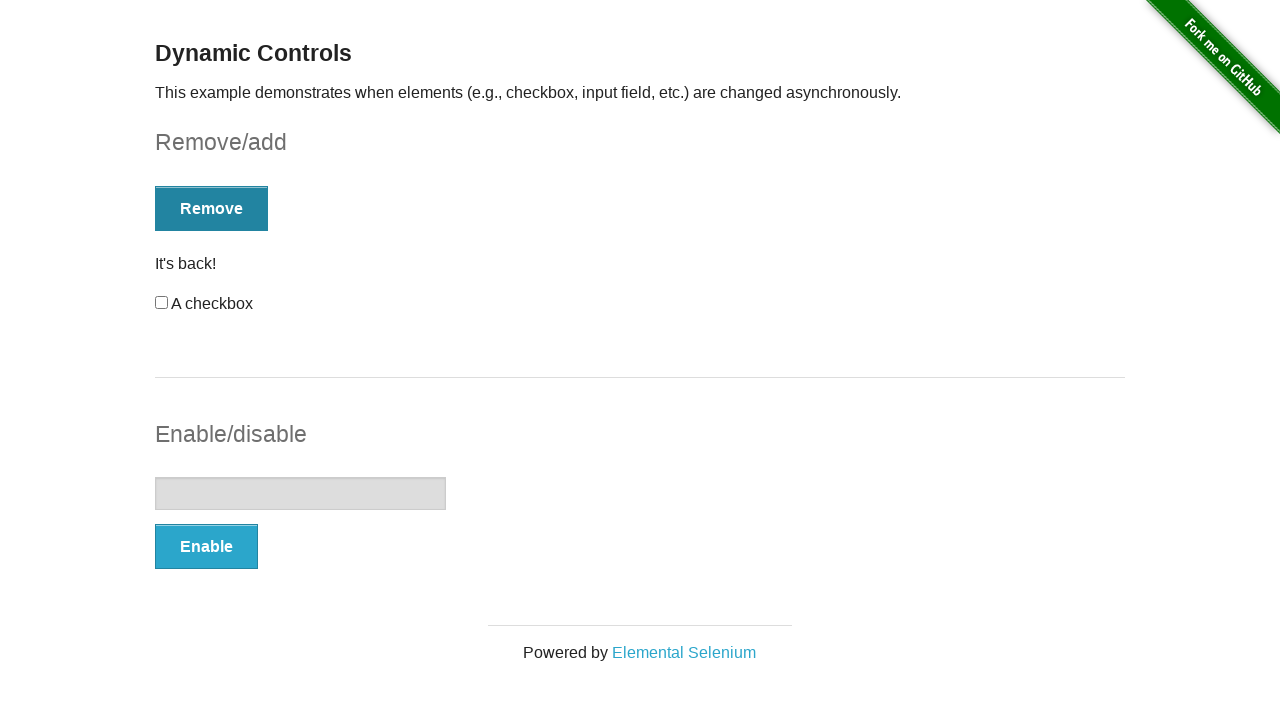

Clicked Enable button to enable input field at (206, 546) on xpath=//*[@id='input-example']/button
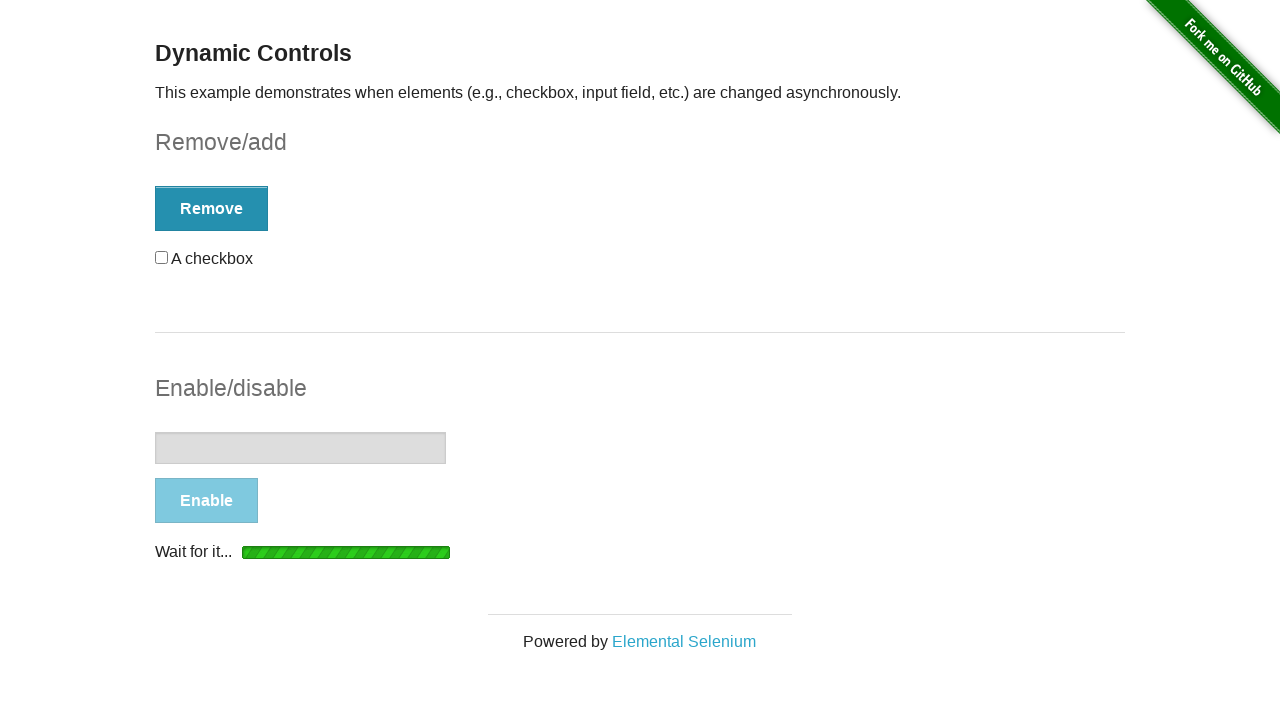

Enable completion message appeared
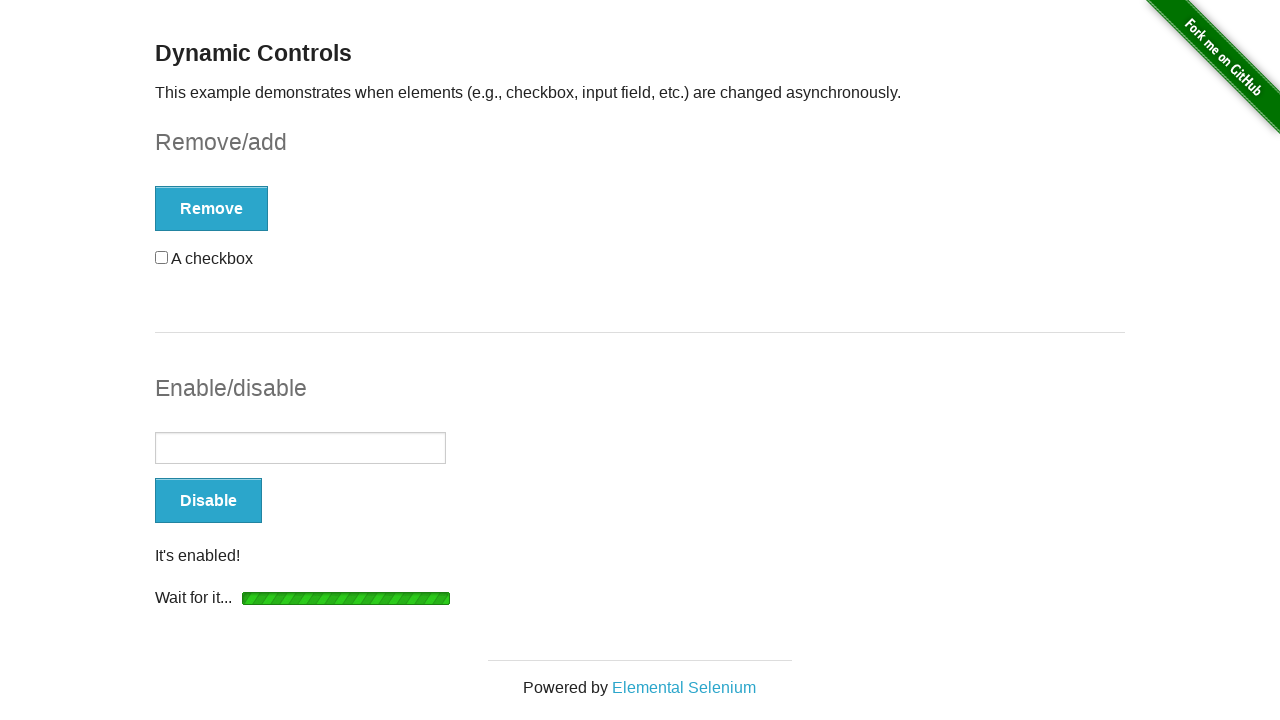

Filled enabled input field with 'TEXT' on //*[@id='input-example']/input
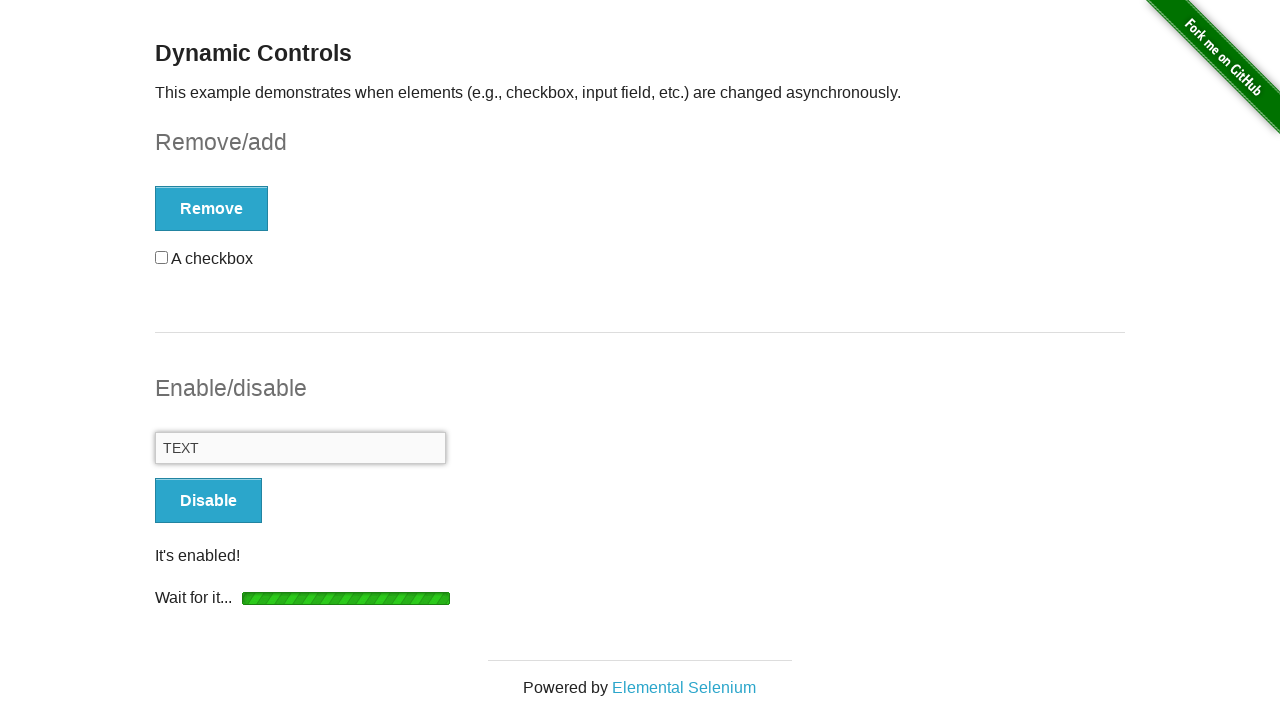

Clicked Disable button to disable input field at (208, 501) on xpath=//*[@id='input-example']/button
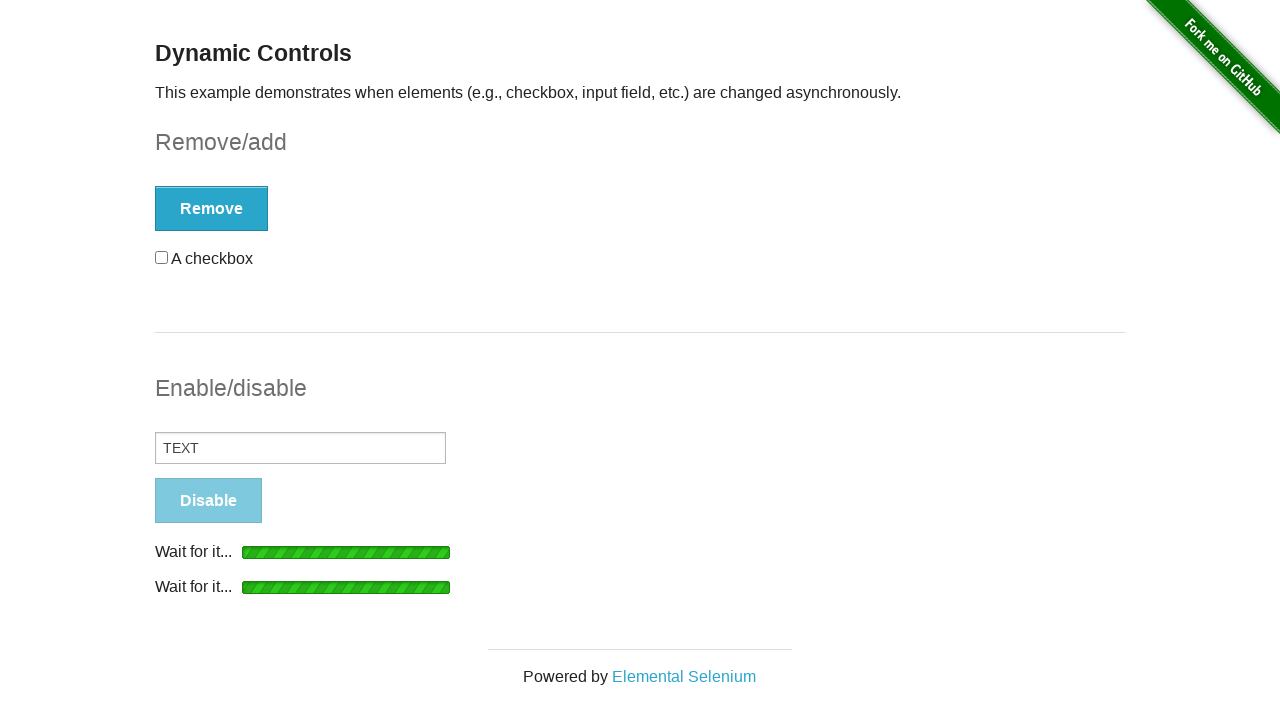

Disable completion message appeared
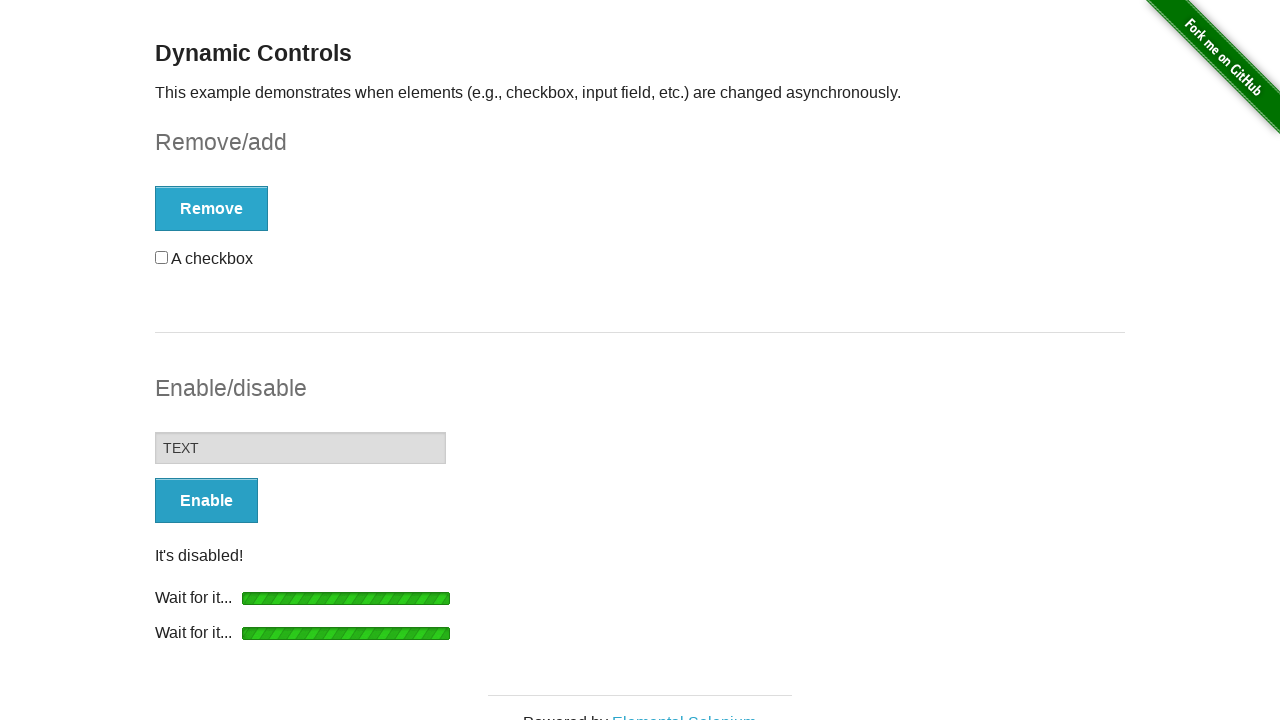

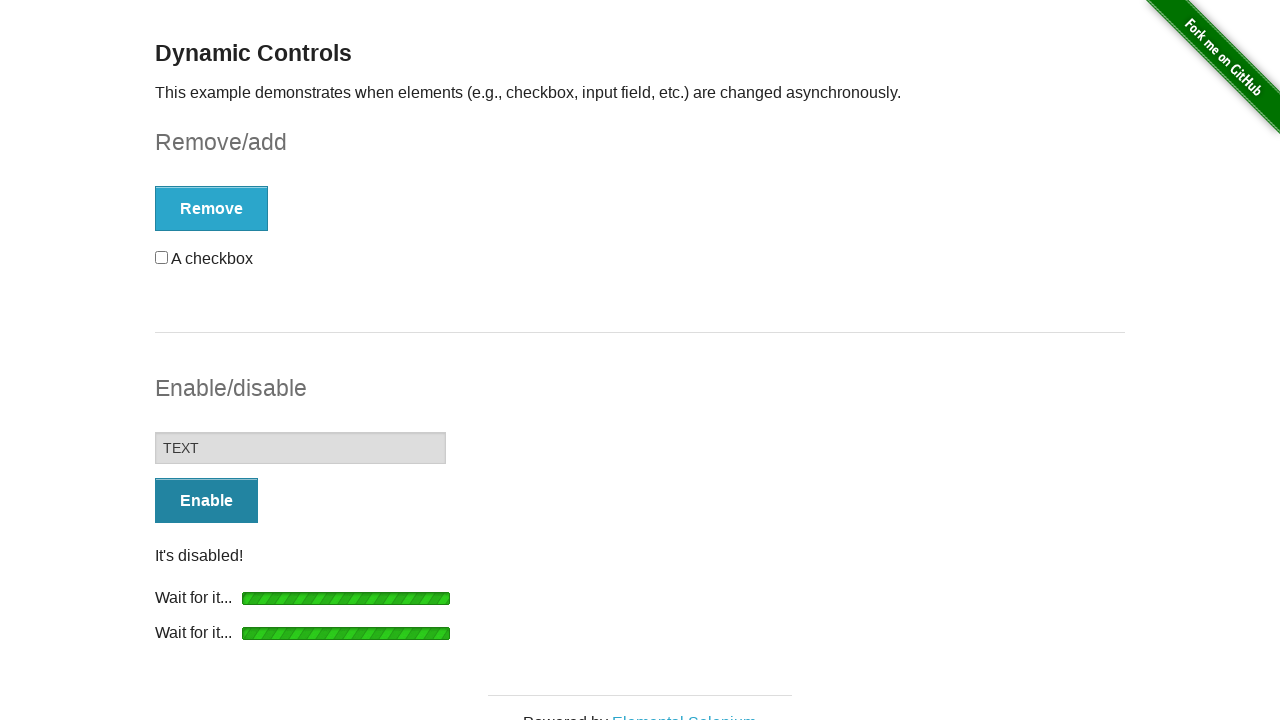